Tests the JPL Space image gallery by clicking the full image button and verifying the expanded image loads

Starting URL: https://data-class-jpl-space.s3.amazonaws.com/JPL_Space/index.html

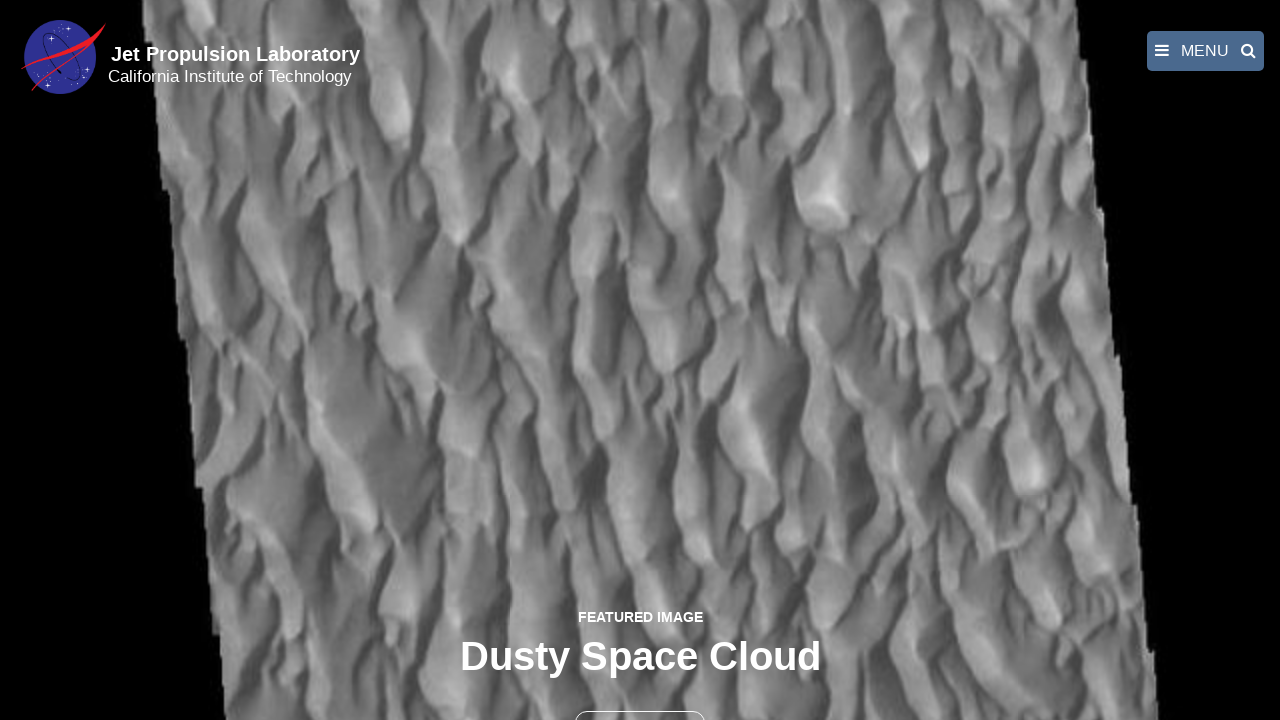

Clicked the full image button (second button on page) at (640, 699) on button >> nth=1
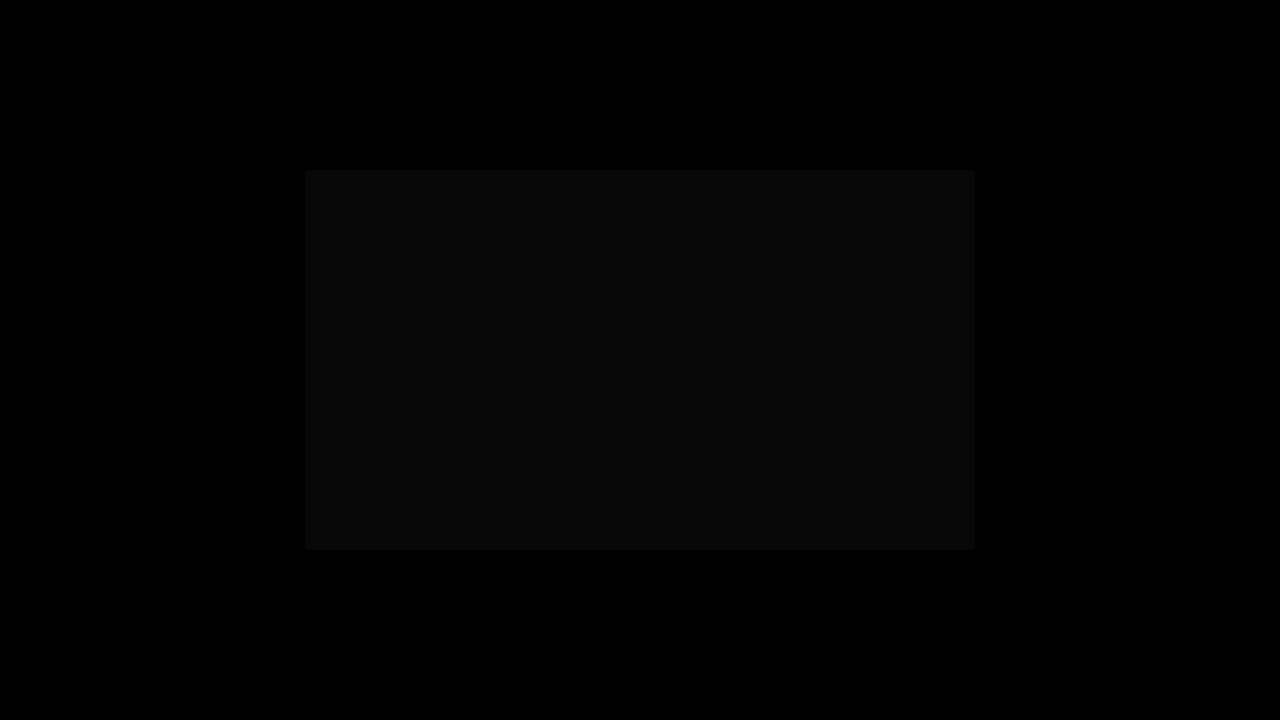

Fancybox expanded image loaded
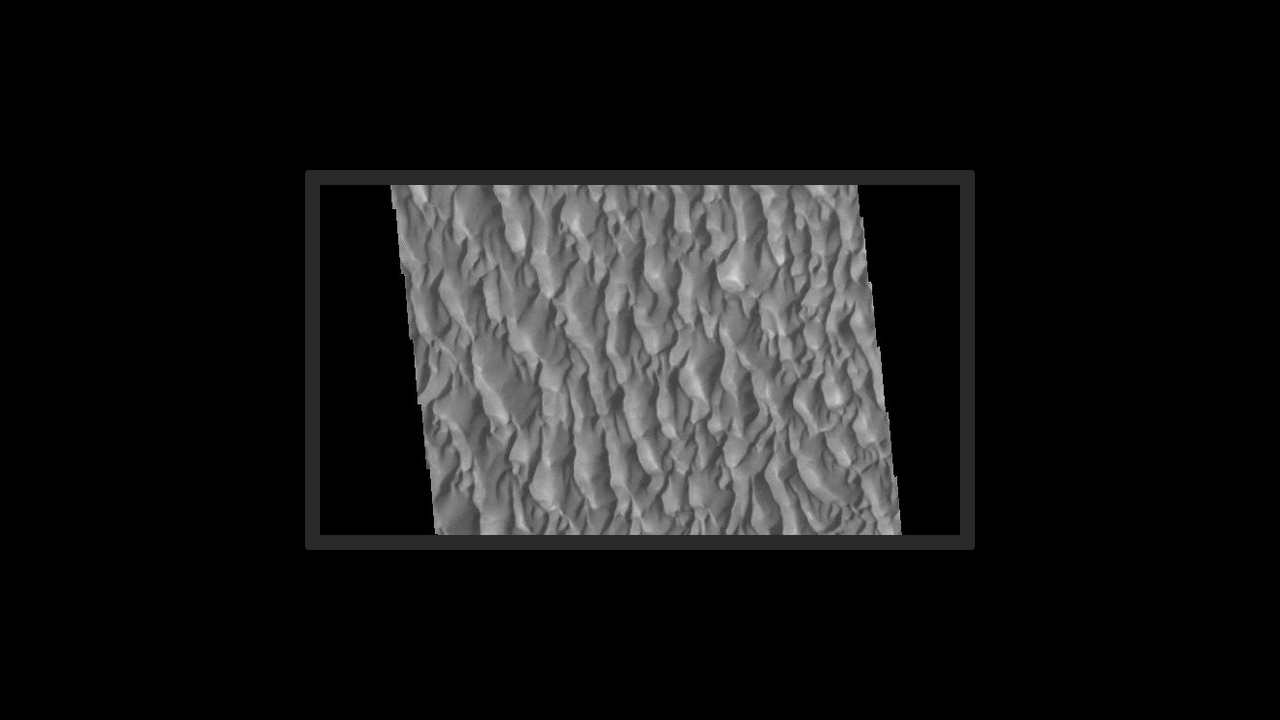

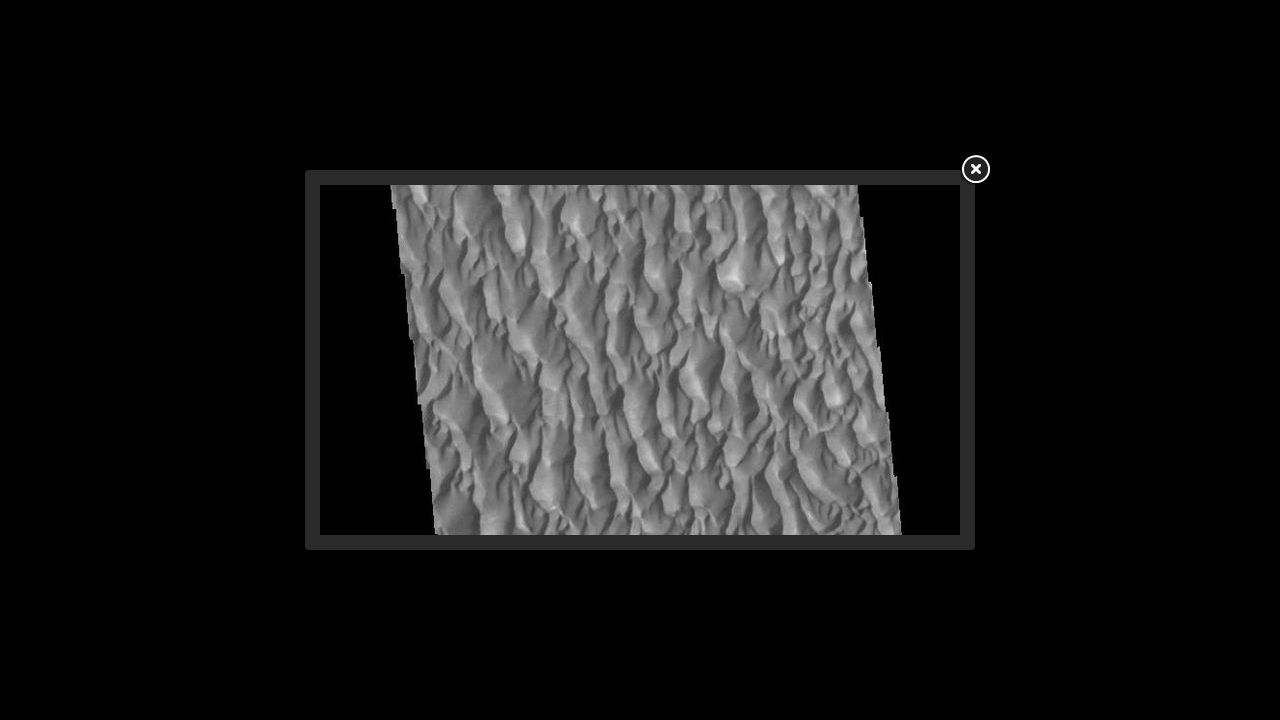